Tests sending a tab key press without targeting a specific element and verifies the page displays the correct key was entered

Starting URL: http://the-internet.herokuapp.com/key_presses

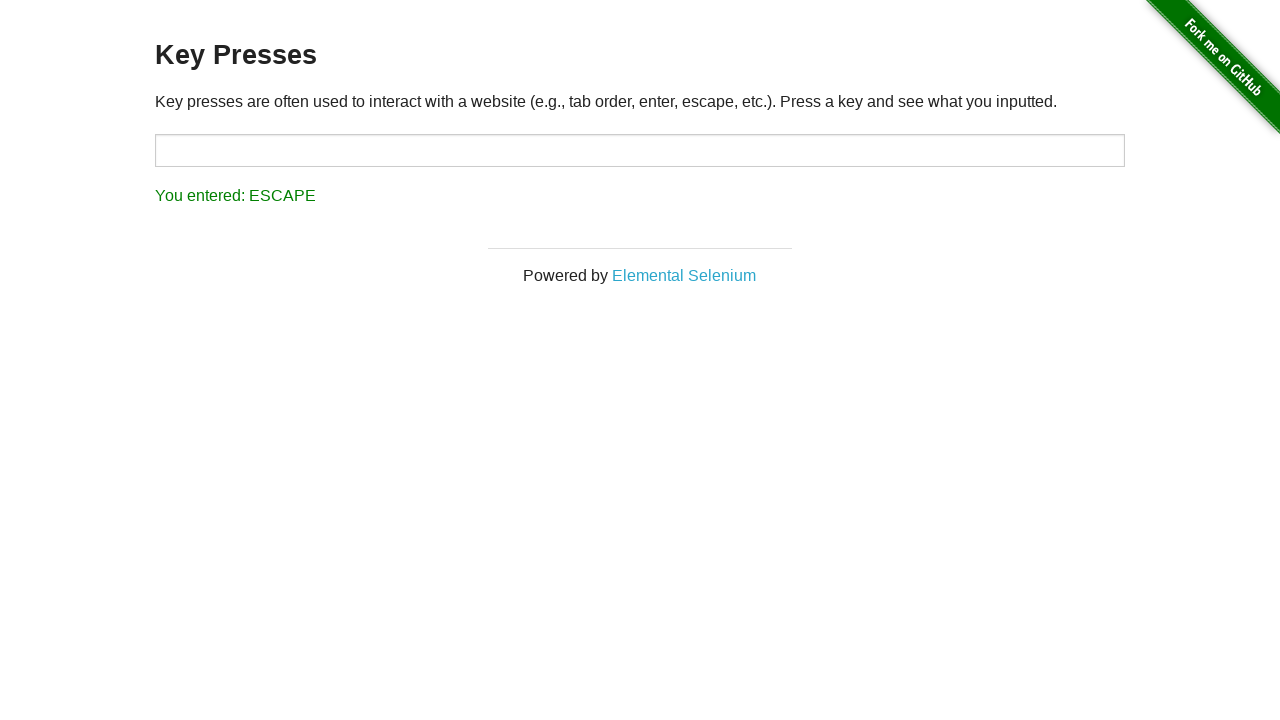

Navigated to key presses test page
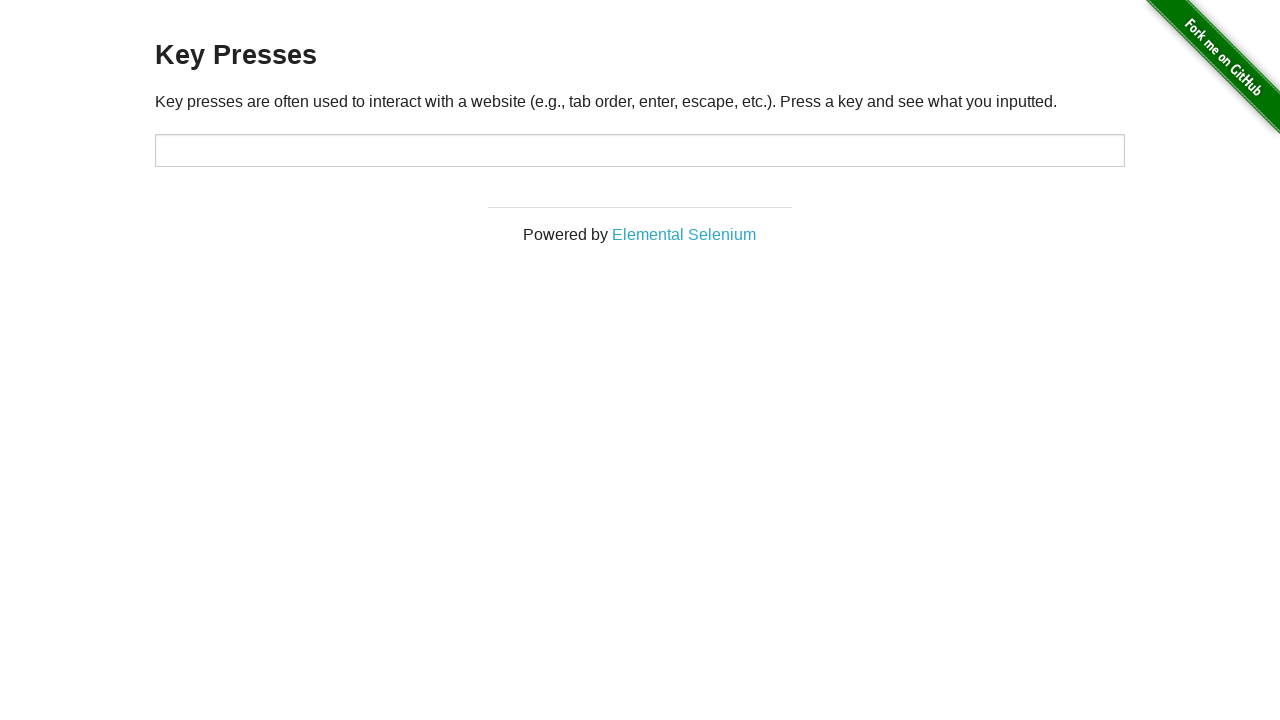

Pressed Tab key without targeting a specific element
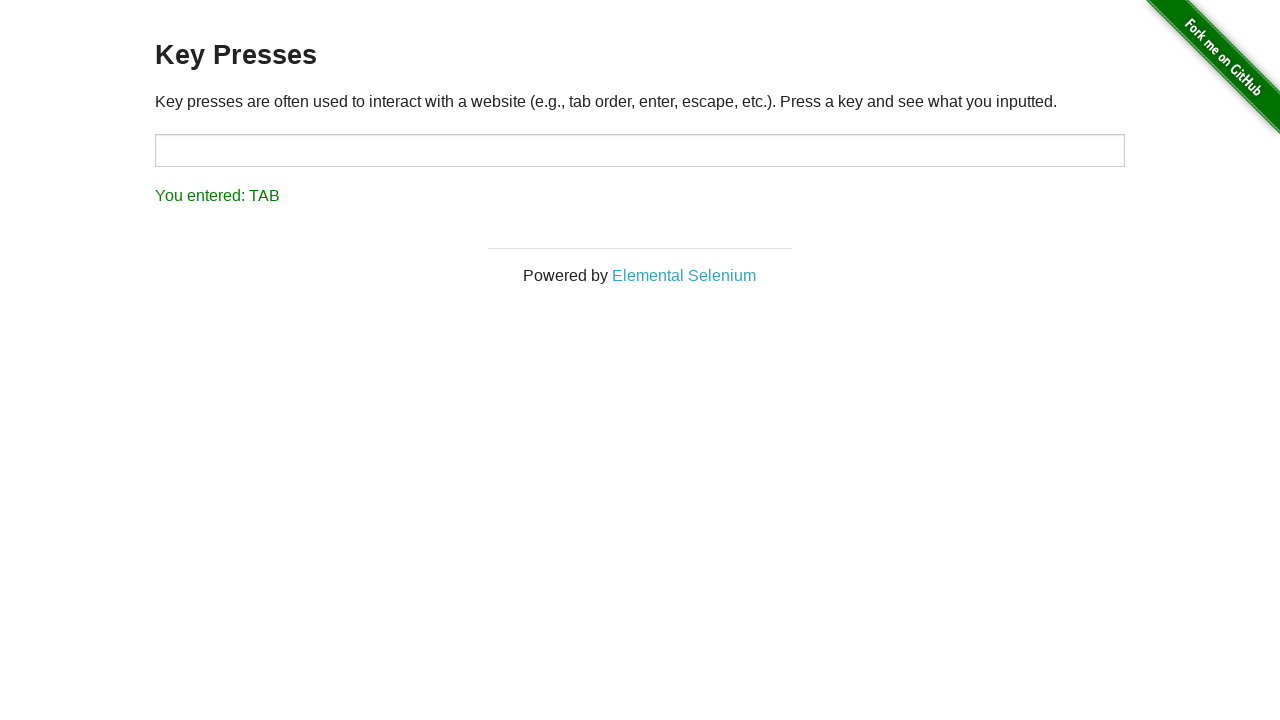

Result element appeared on page
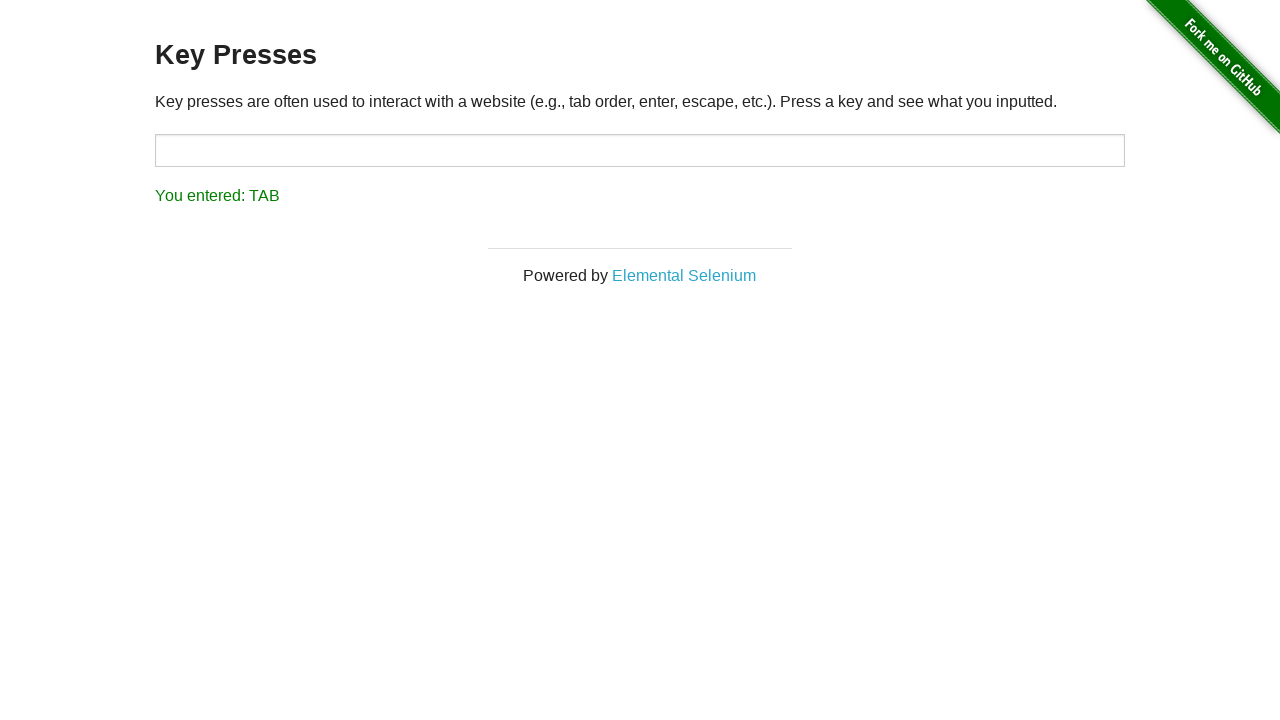

Retrieved result text: 'You entered: TAB'
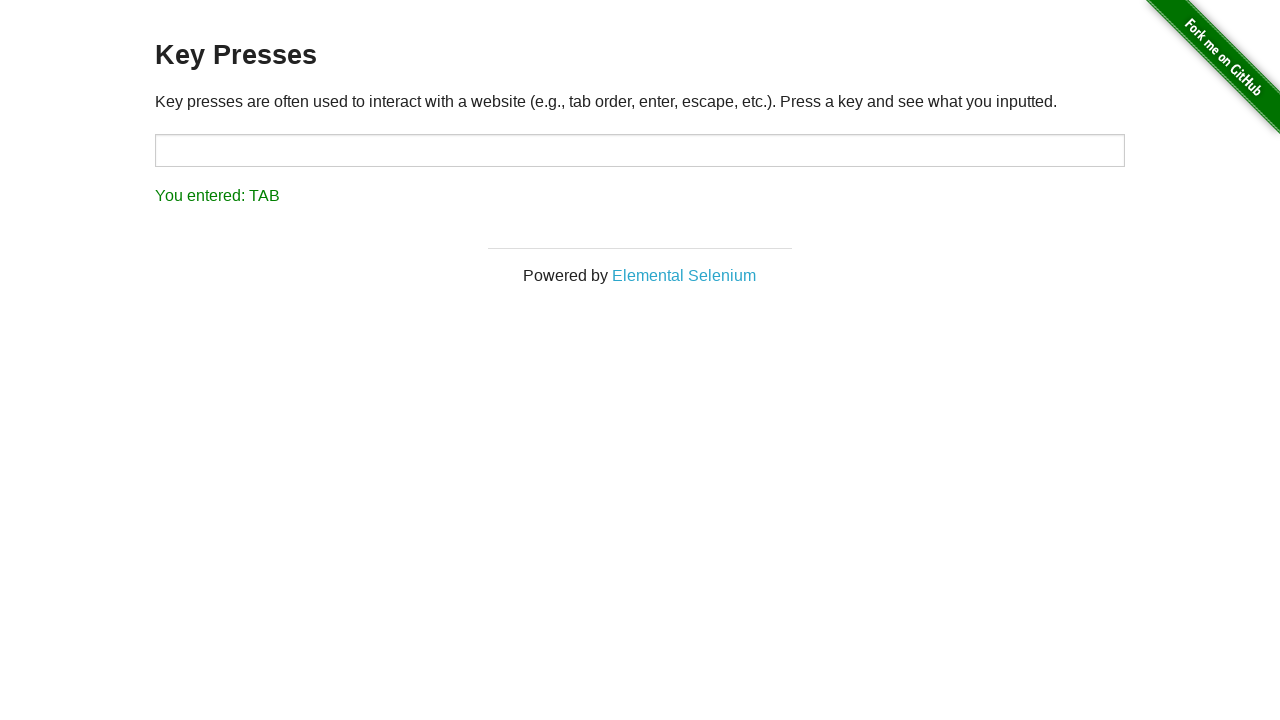

Verified that 'You entered: TAB' is displayed correctly
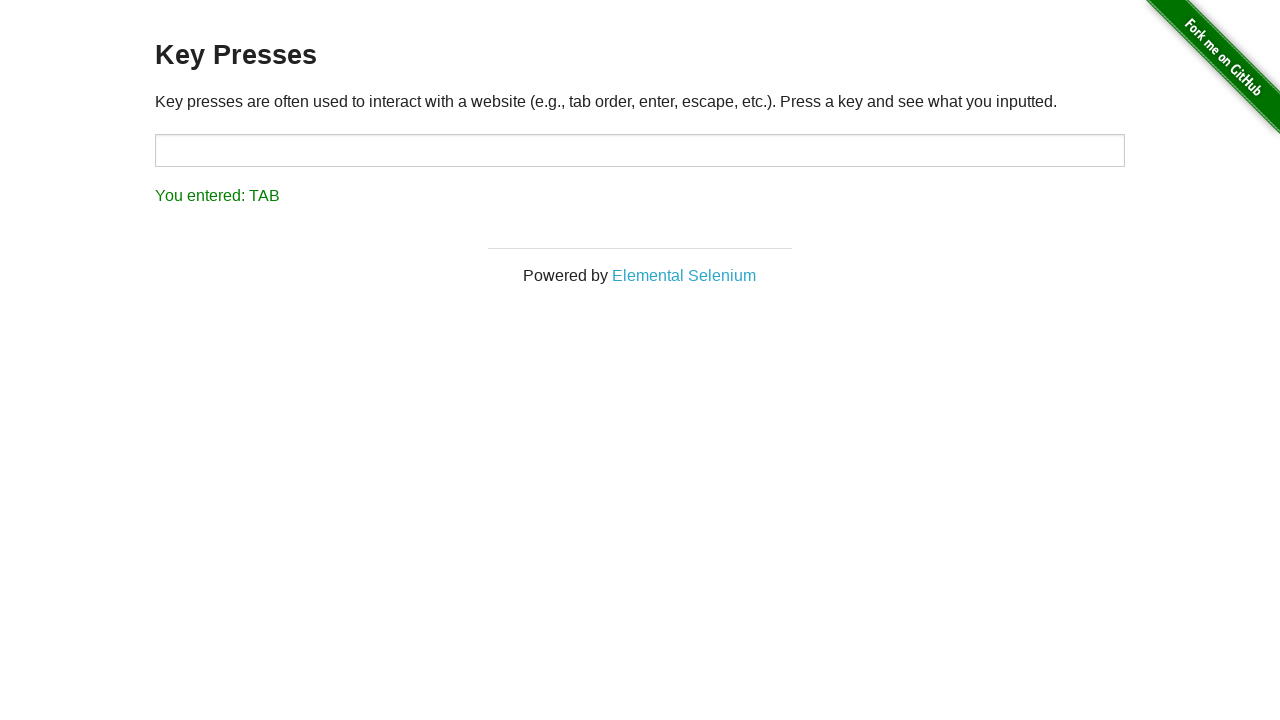

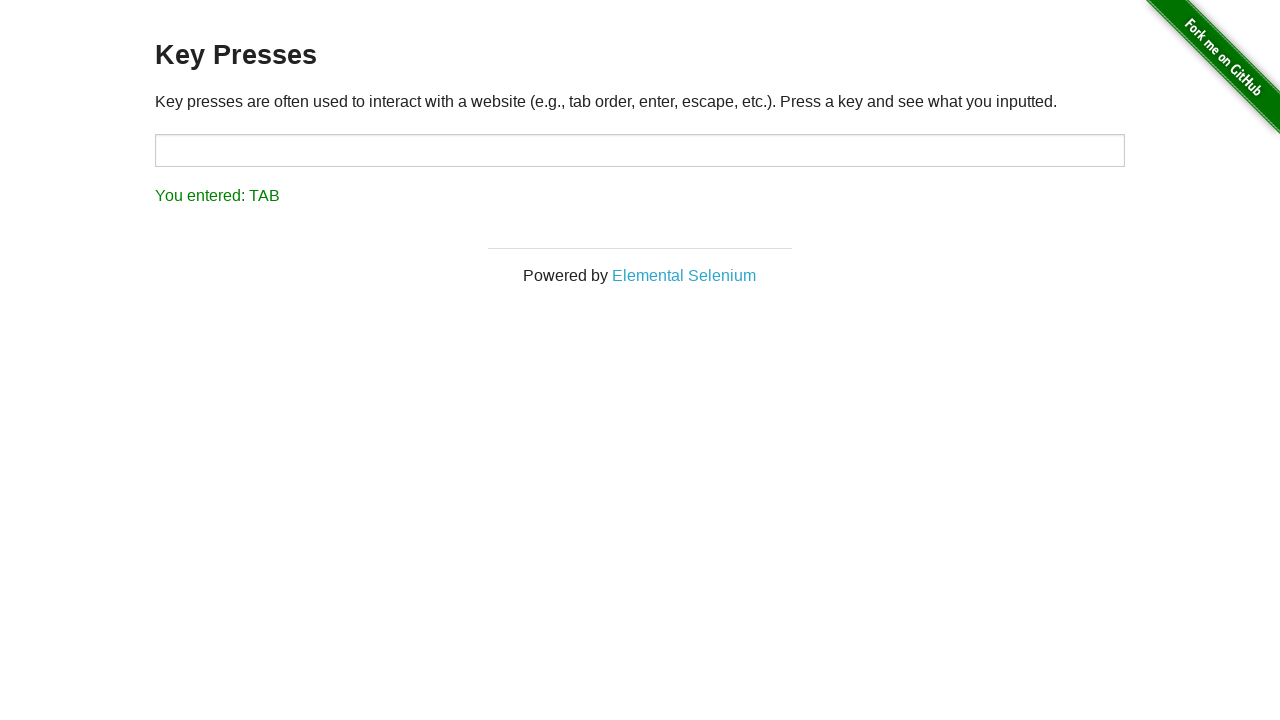